Tests keyboard input functionality by typing text into a textarea element and pressing Enter

Starting URL: https://omayo.blogspot.com/

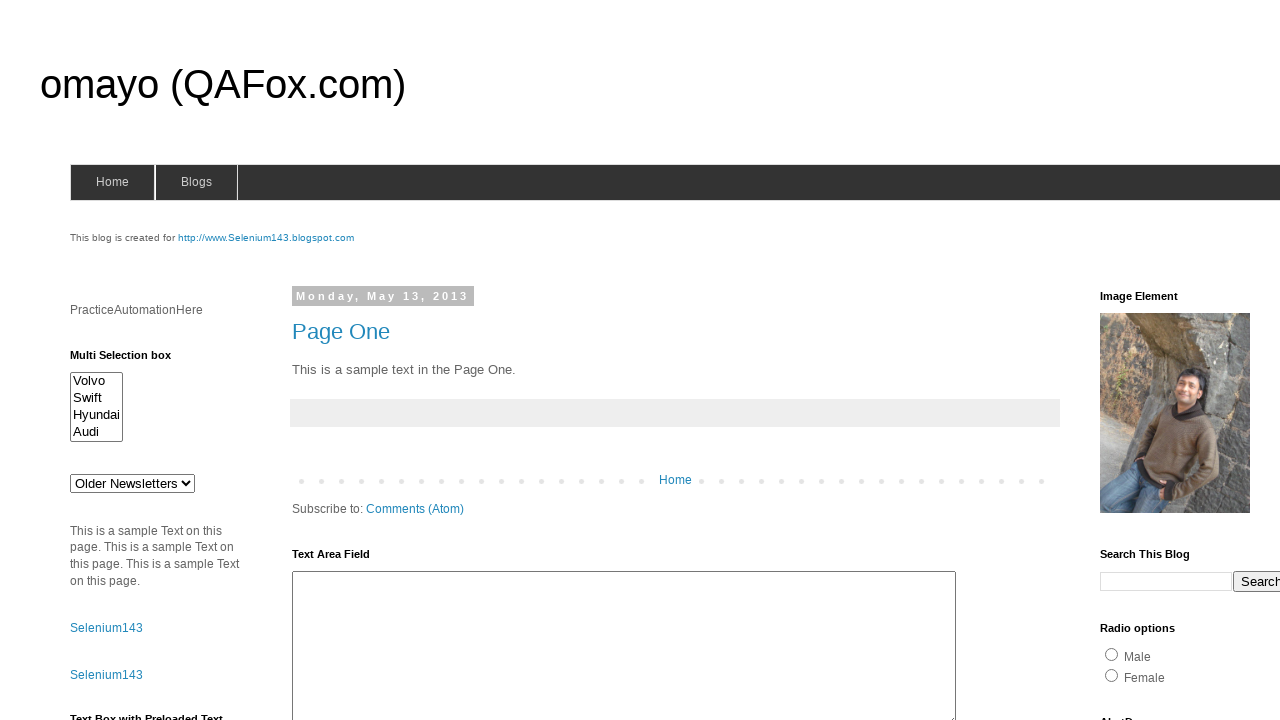

Located textarea element with id 'ta1'
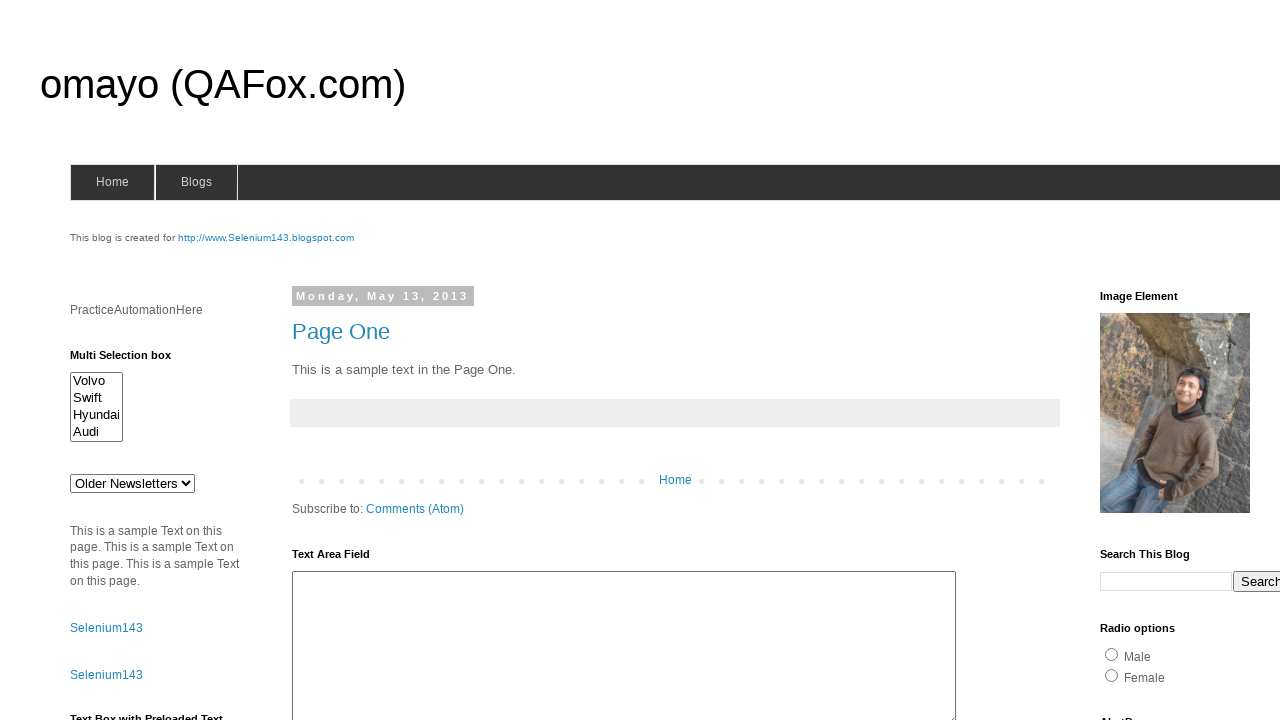

Typed 'testing' into the textarea element on #ta1
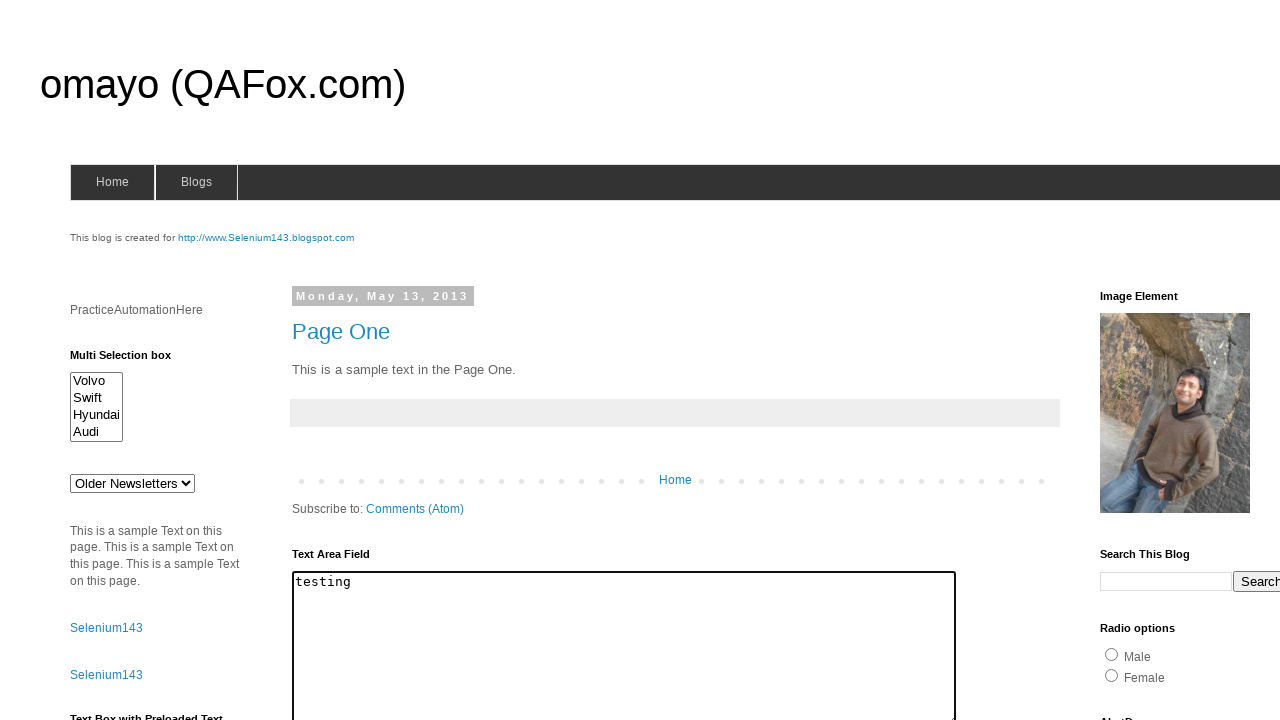

Pressed Enter key to submit textarea input
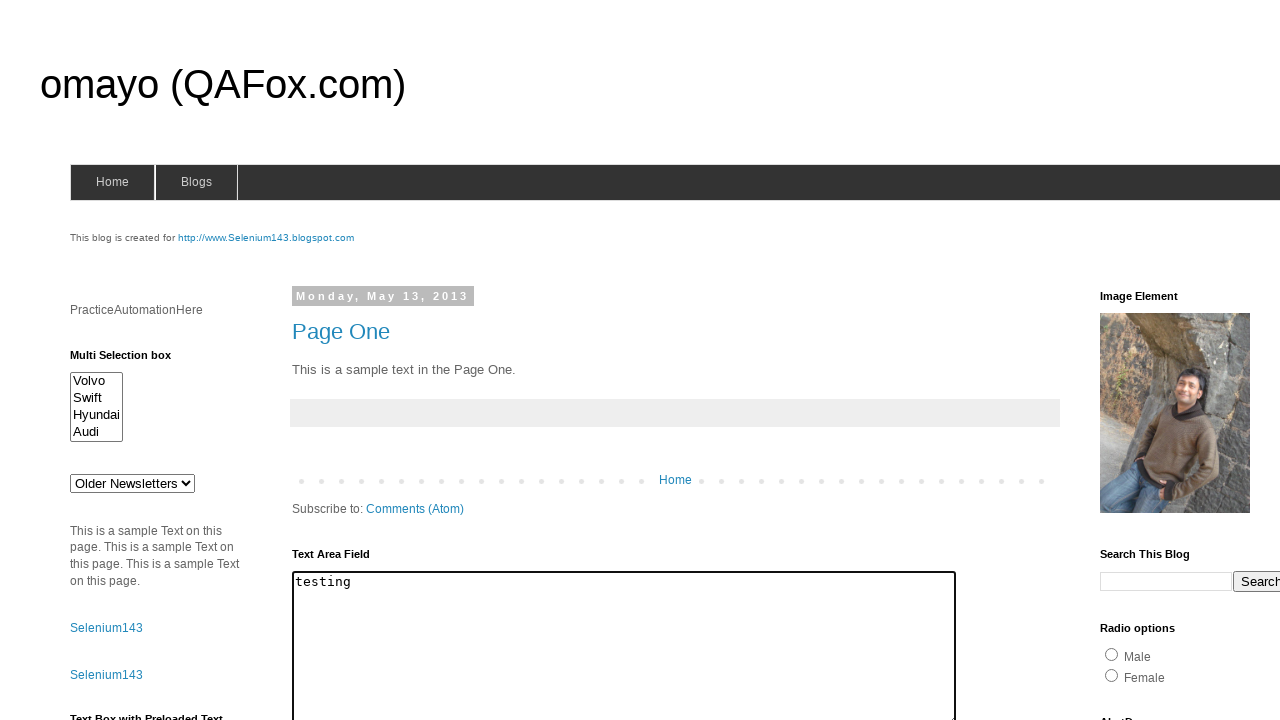

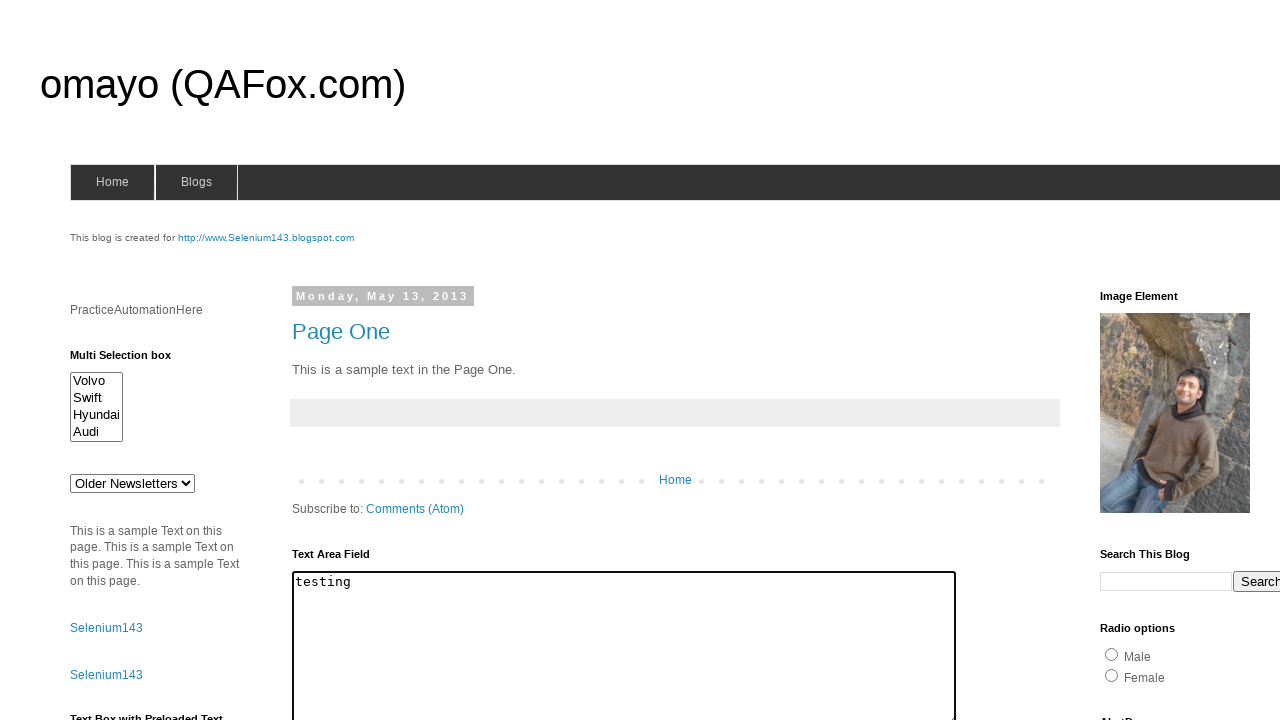